Negative test for alert/prompt handling - enters an incorrect password into the prompt and verifies that the success label does not appear.

Starting URL: https://savkk.github.io/selenium-practice/

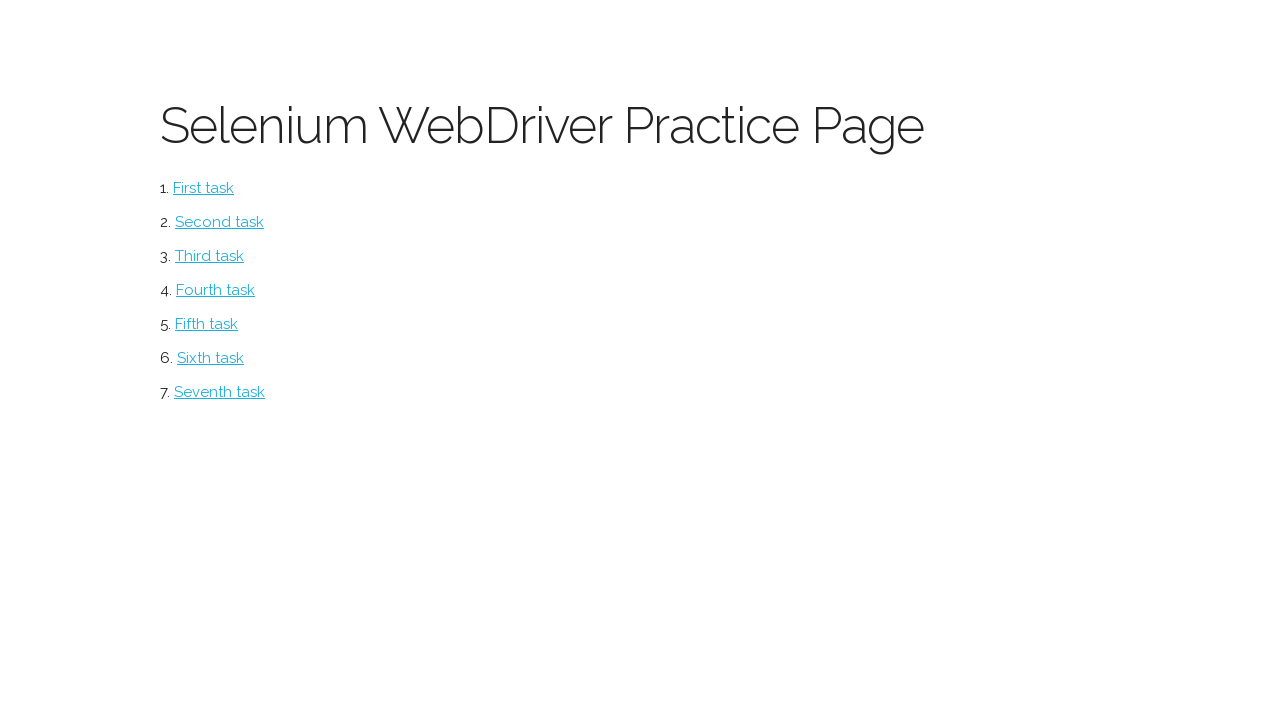

Clicked on alerts section at (210, 358) on #alerts
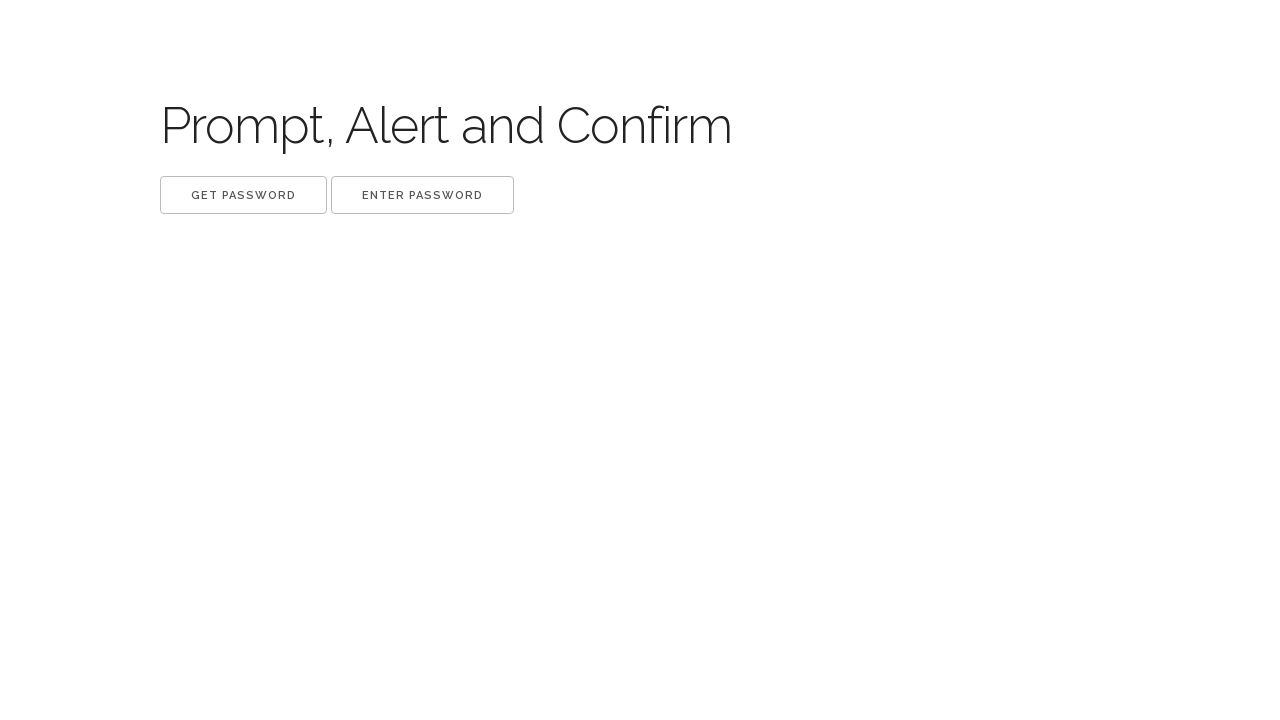

Set up dialog handler to accept 'get' alert
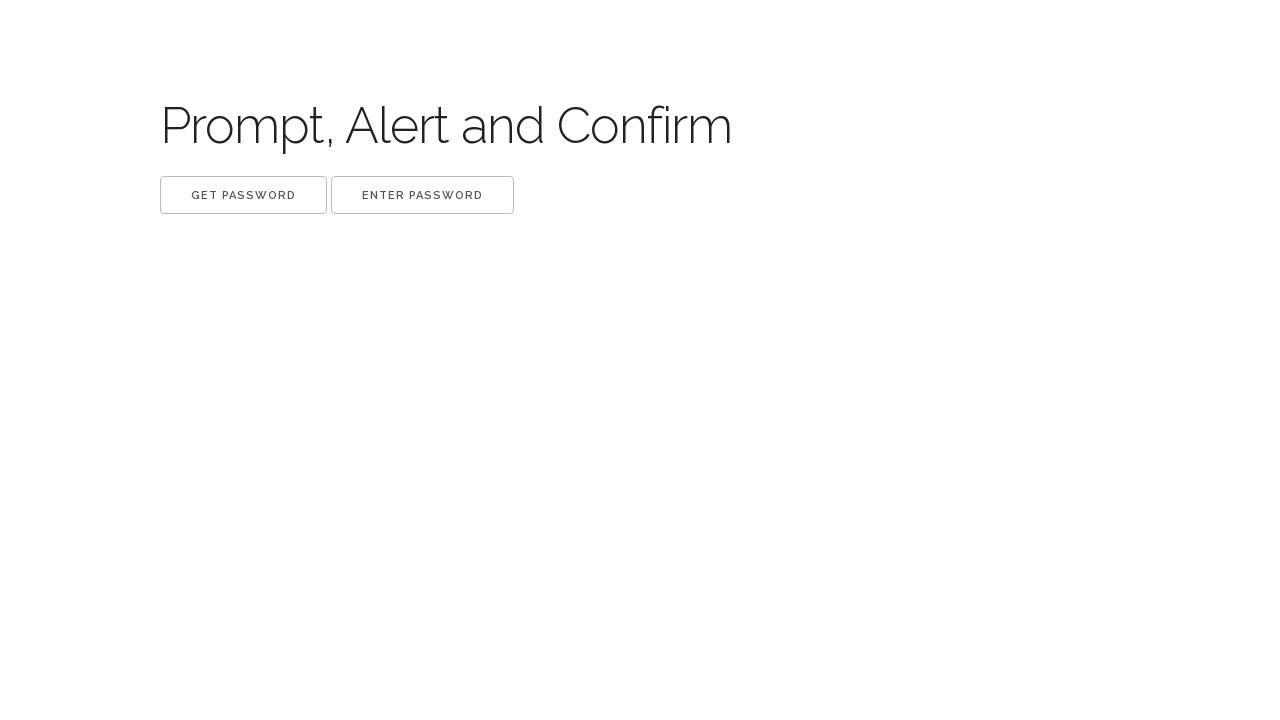

Clicked 'get' button to trigger alert at (244, 195) on .get
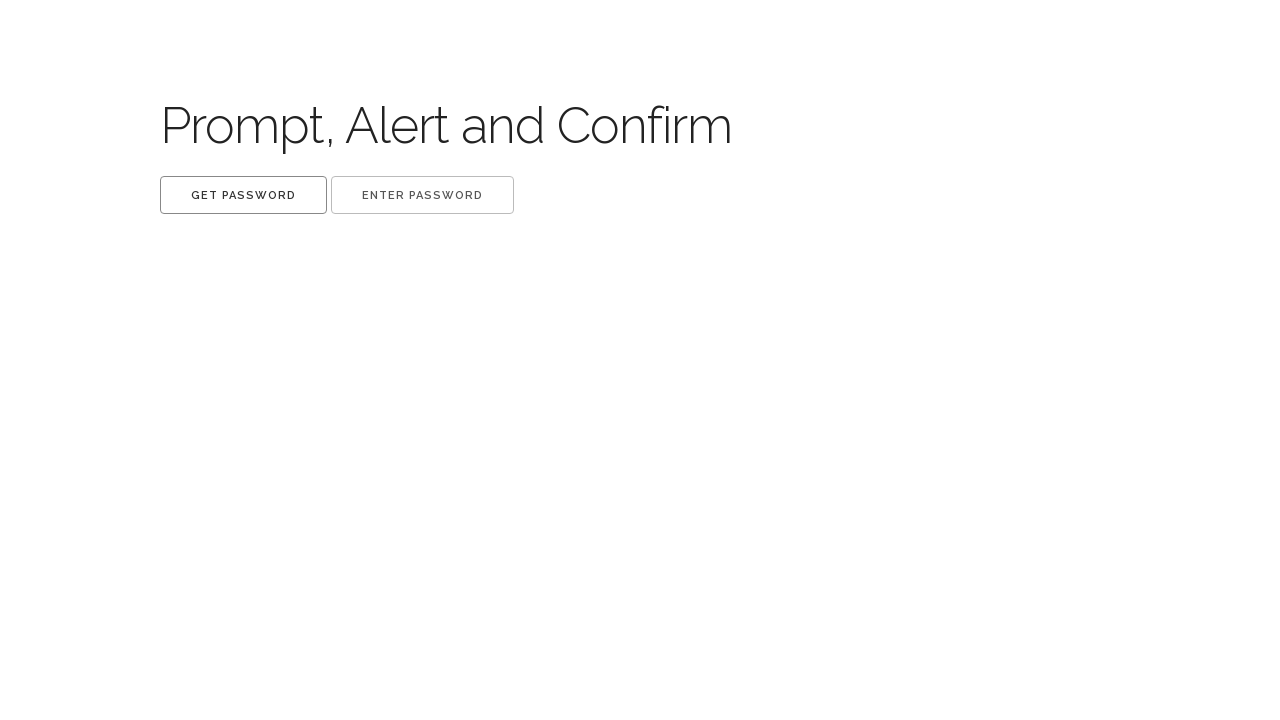

Waited 500ms for alert dialog to be processed
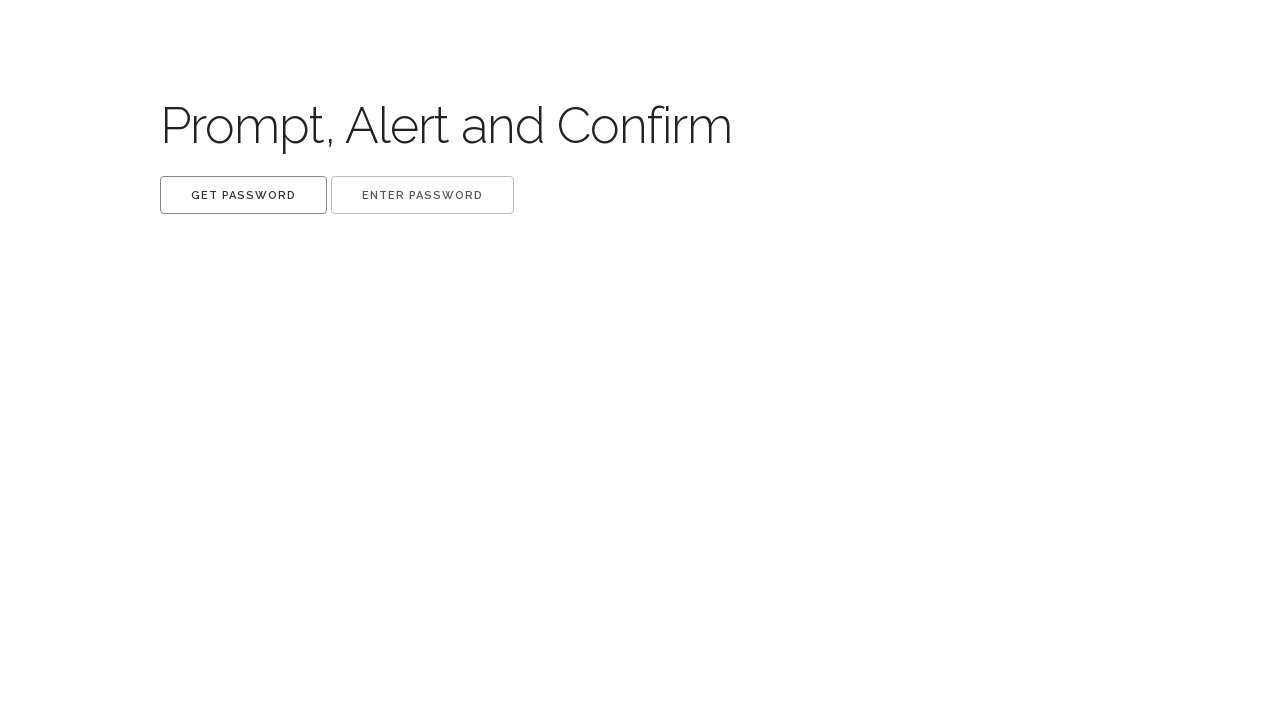

Set up dialog handler to enter incorrect password 'wrong password'
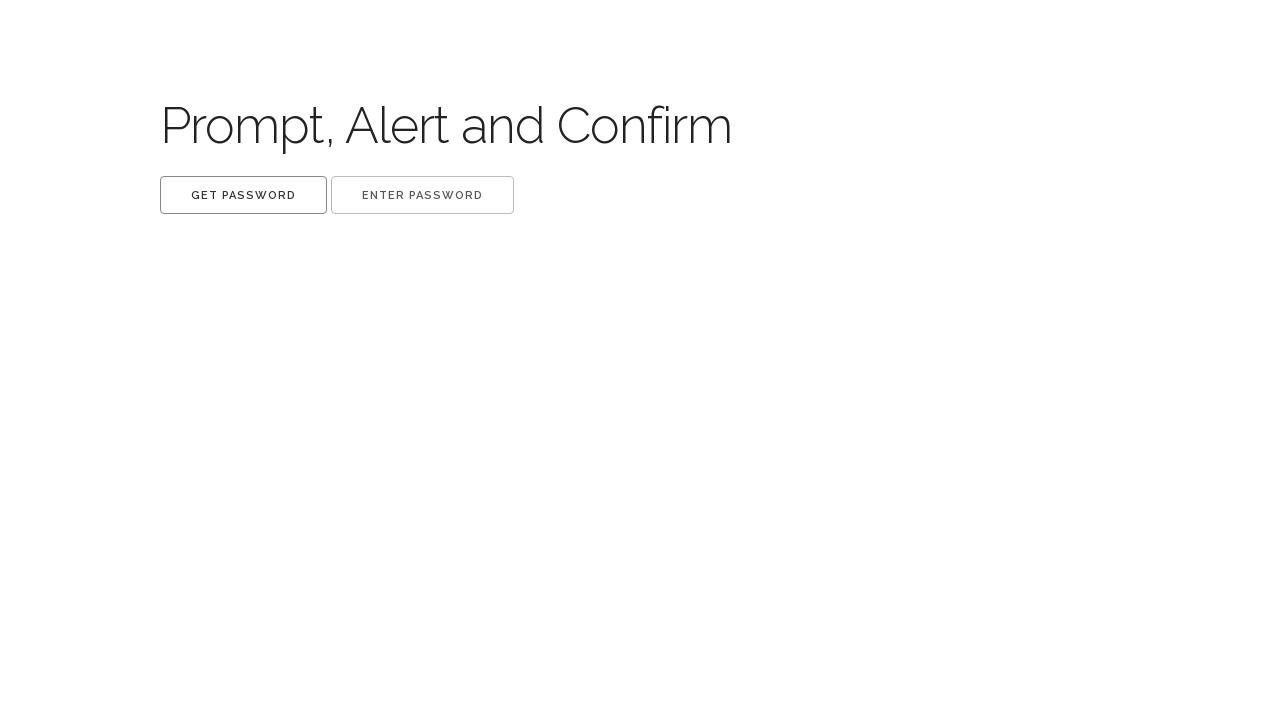

Clicked 'set' button to trigger prompt dialog at (422, 195) on .set
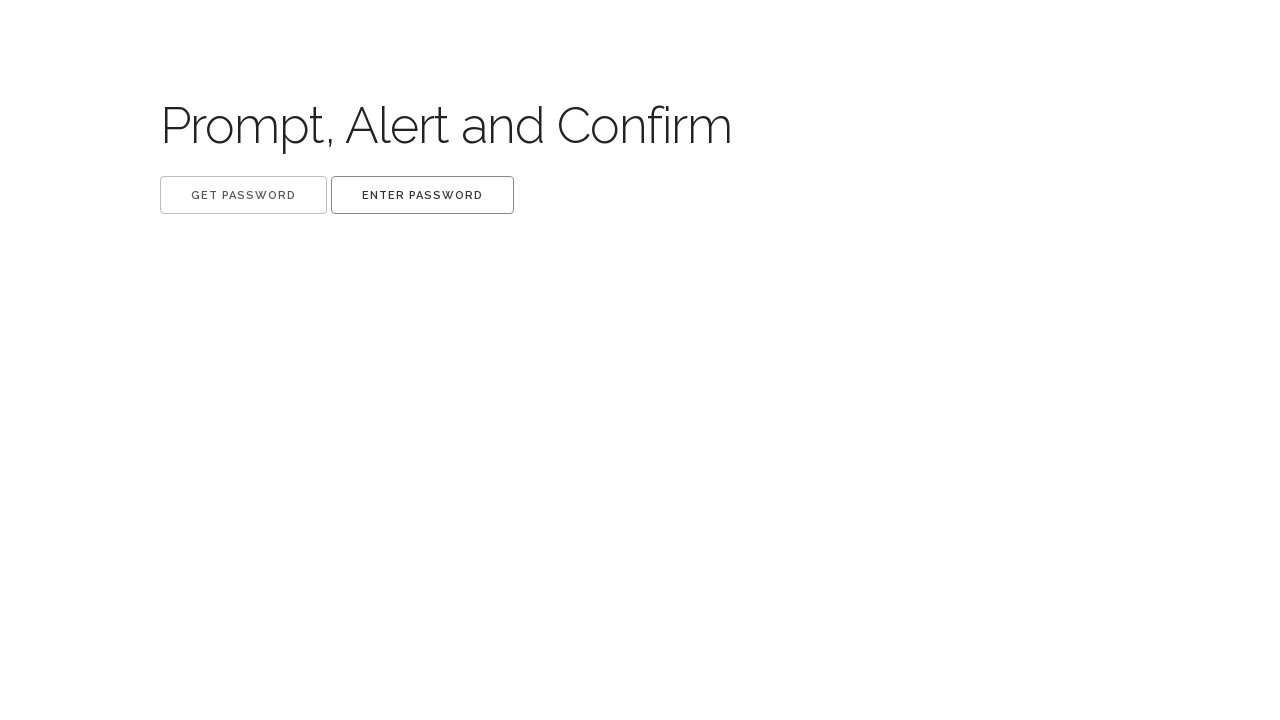

Waited 500ms for prompt response to be processed
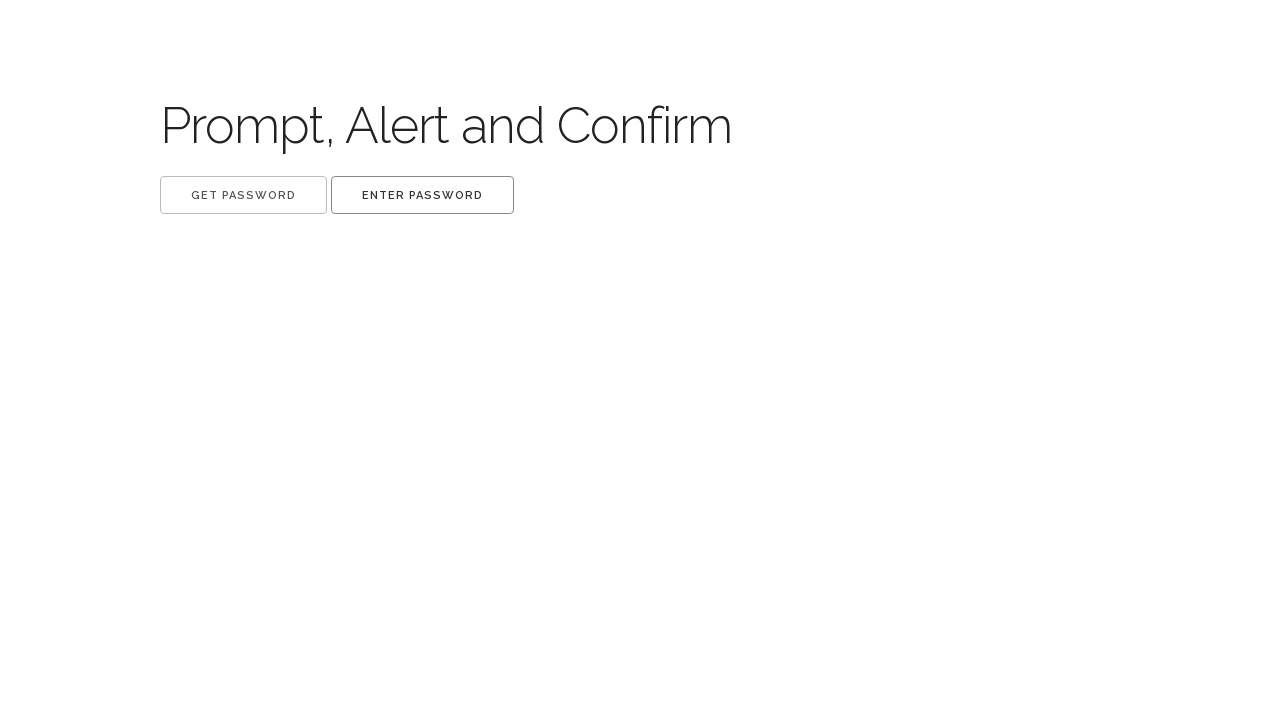

Checked for success label - found 0 label(s)
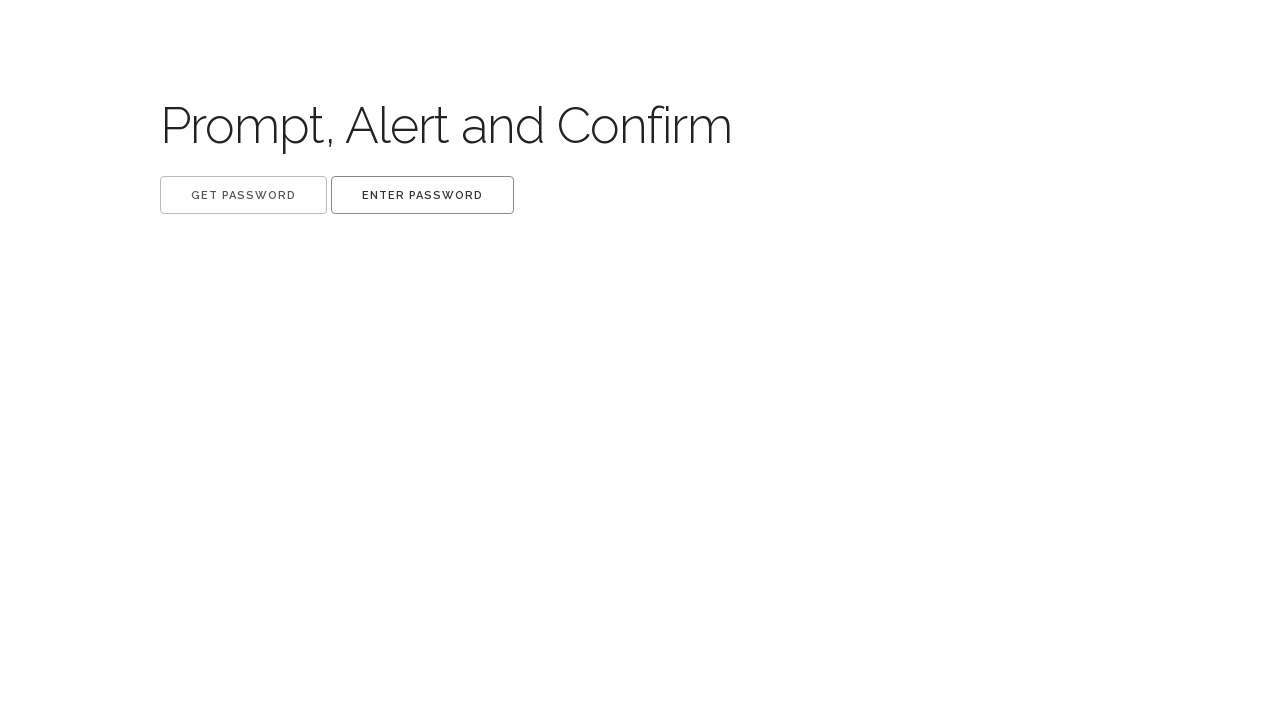

Negative test passed - no success label appeared after entering wrong password
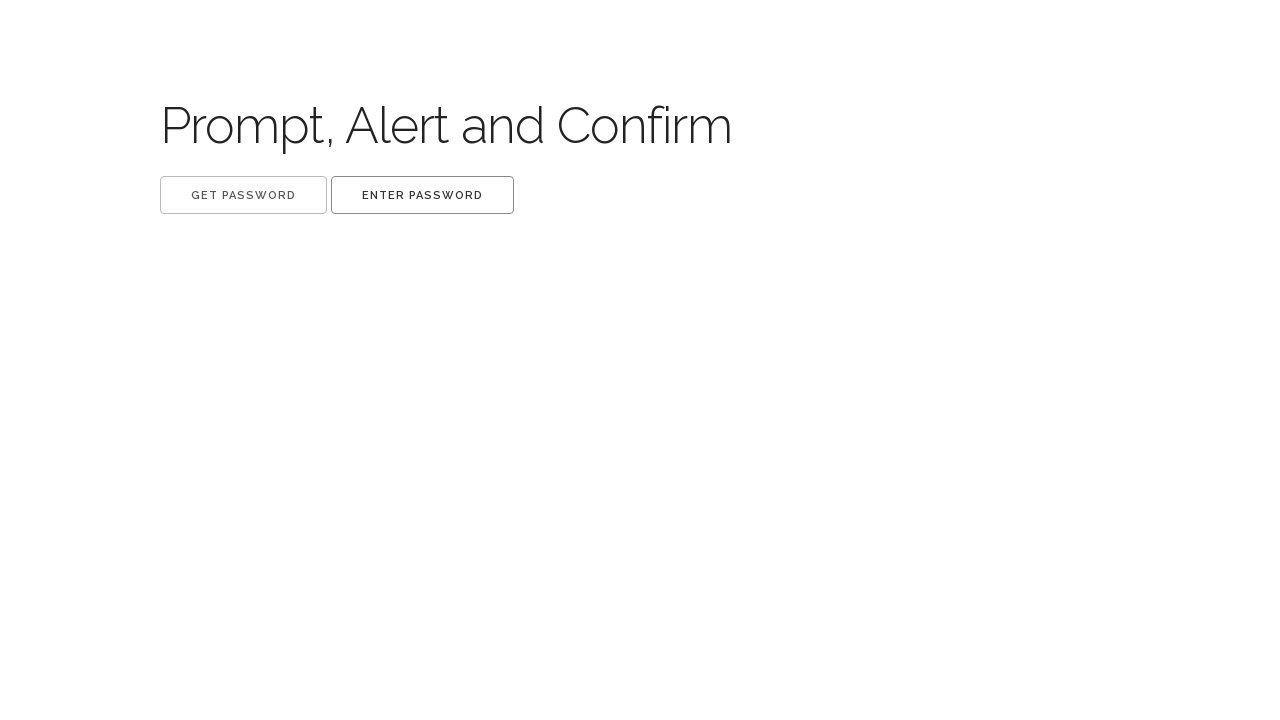

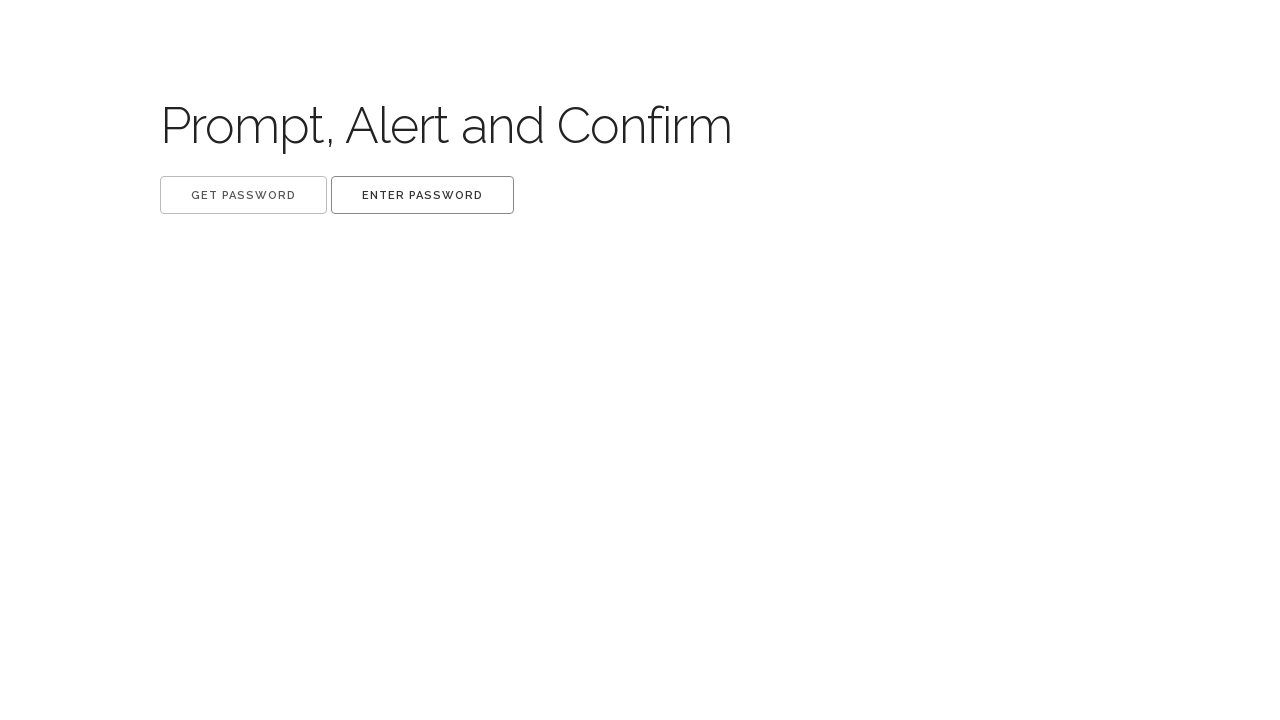